Tests user registration functionality by navigating to the registration form and filling in user details with valid data

Starting URL: https://automationpratice.com.br/

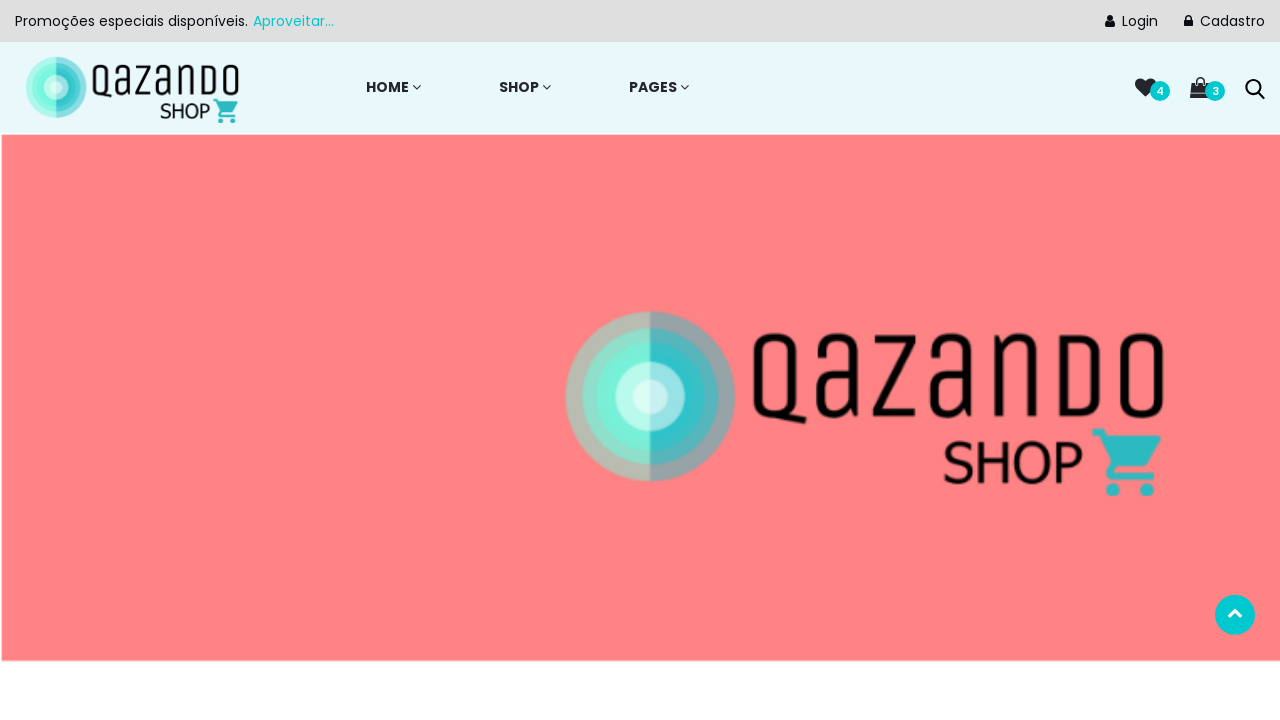

Clicked on the registration button at (1190, 21) on xpath=/html/body/div/section[1]/div/div/div[2]/div/ul/li[2]/a
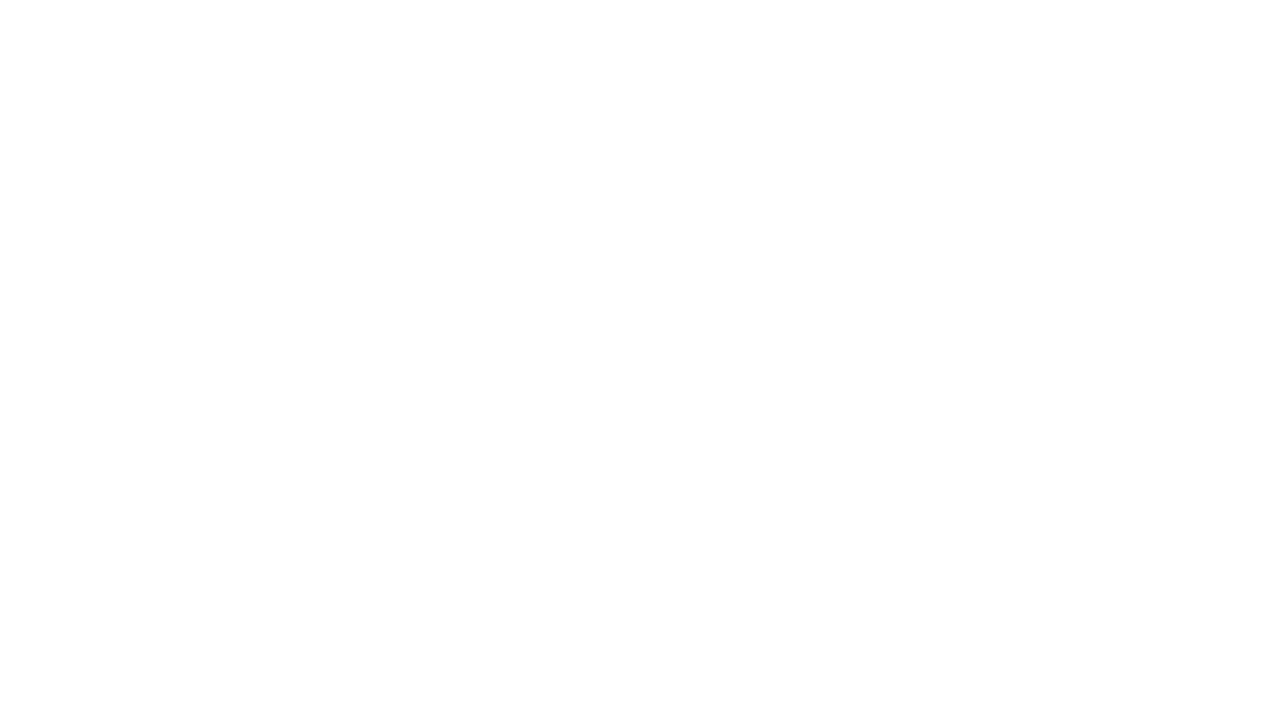

Filled in username field with 'testuser456' on #user
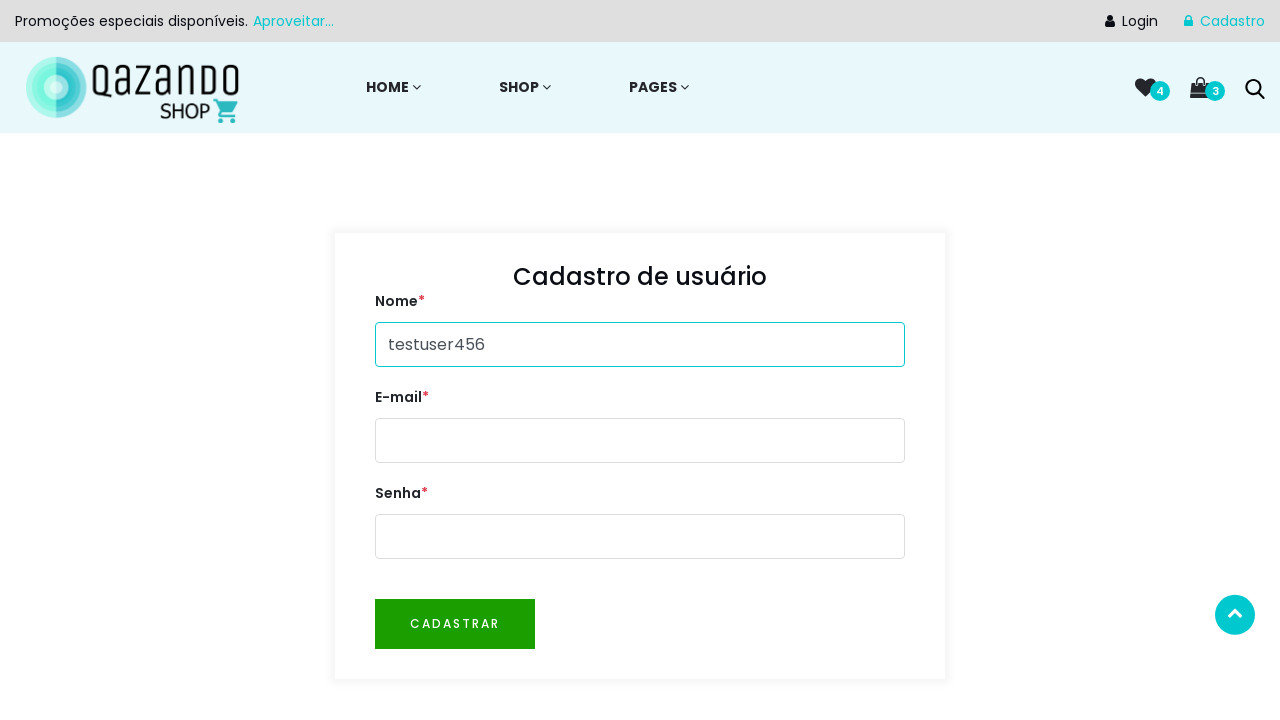

Filled in email field with 'testuser456@example.com' on #email
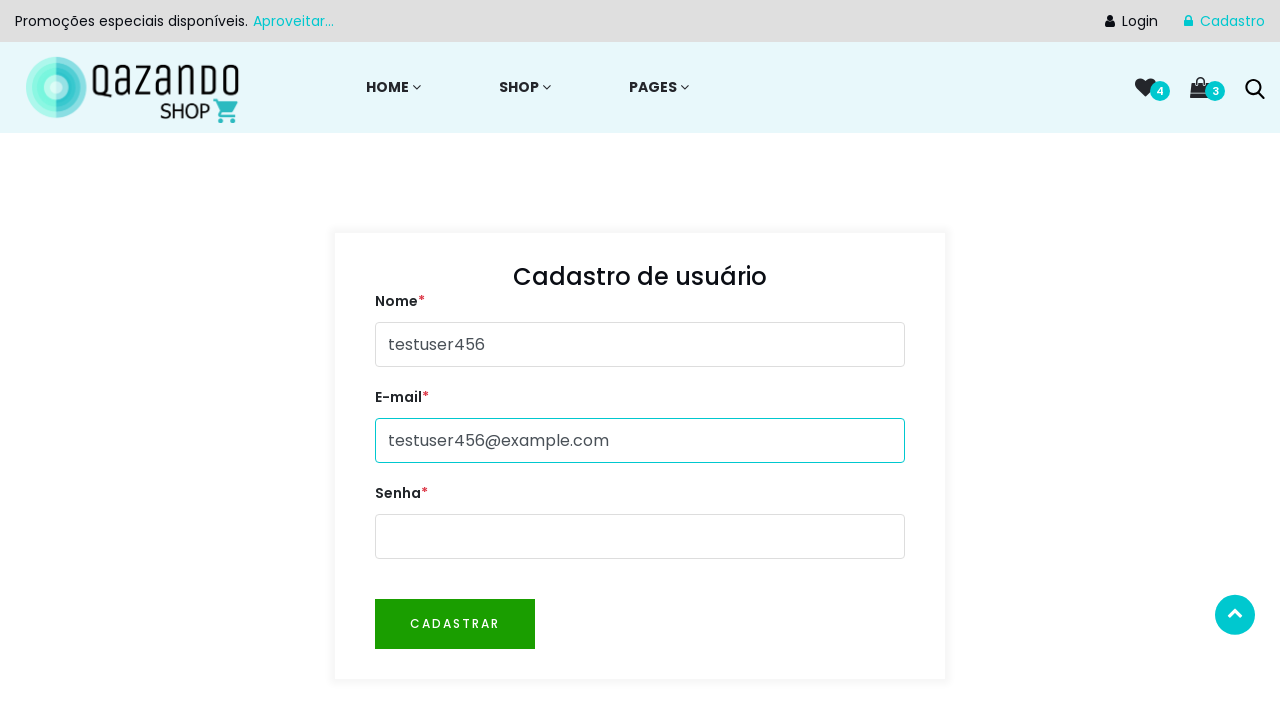

Filled in password field with 'securePass123' on #password
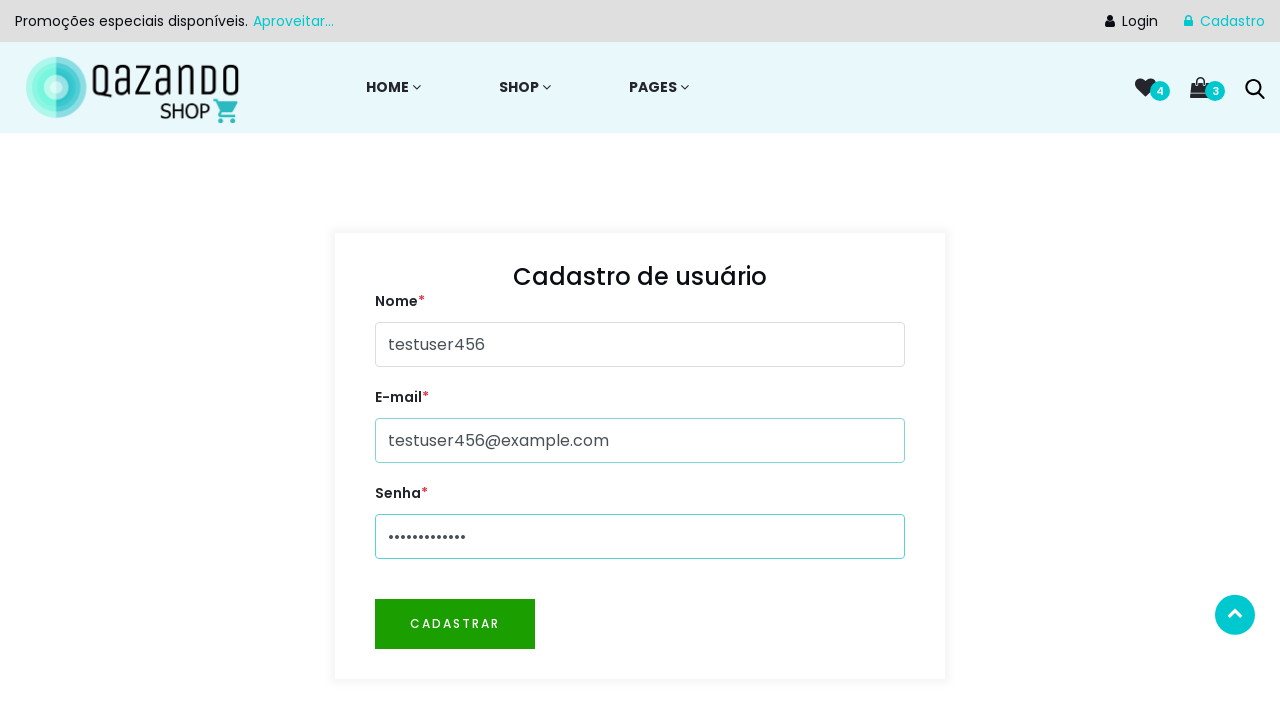

Clicked the register button to submit user registration at (455, 624) on #btnRegister
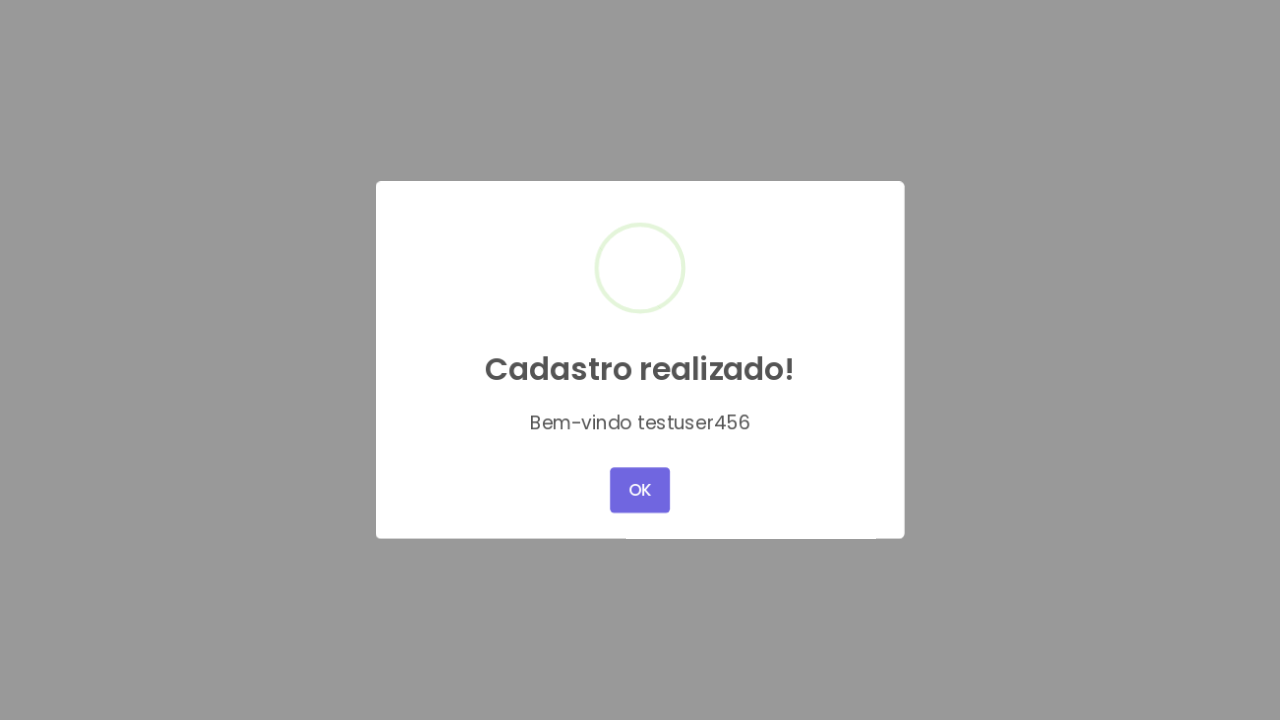

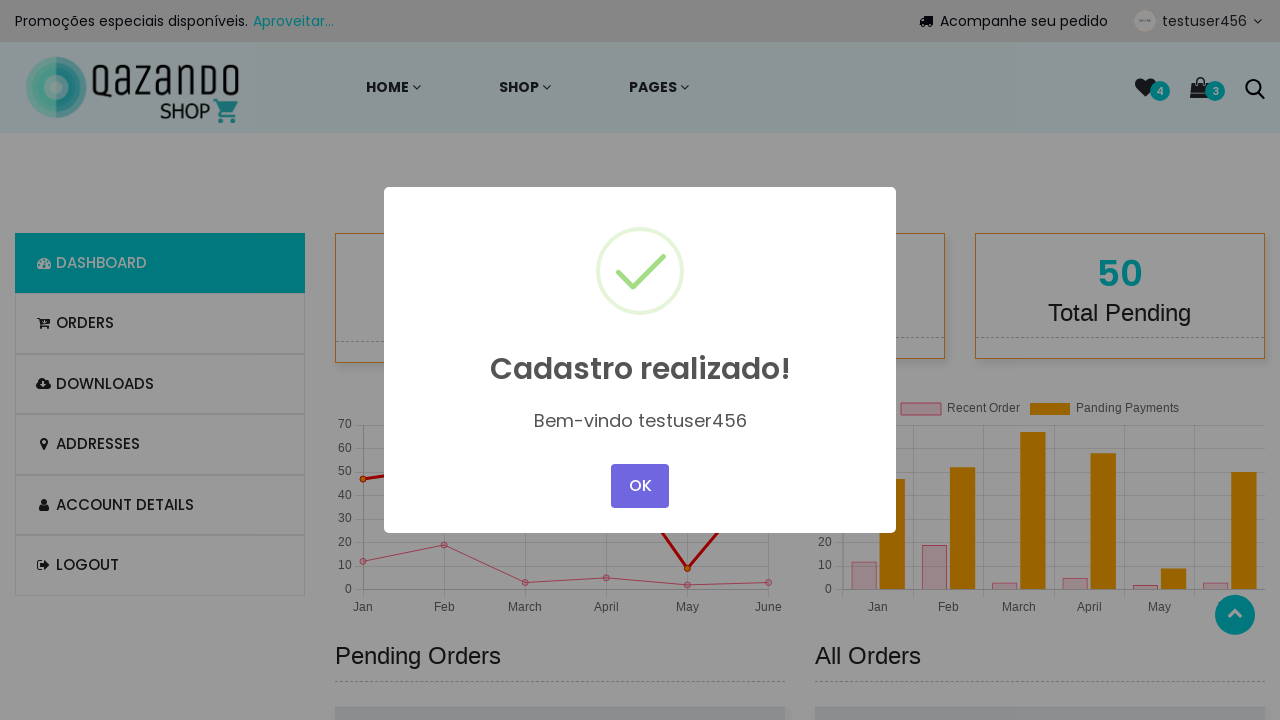